Tests date picker functionality by navigating to a calendars practice page, clicking through months until December, and selecting the 25th day

Starting URL: https://www.hyrtutorials.com/p/broken-link1.html

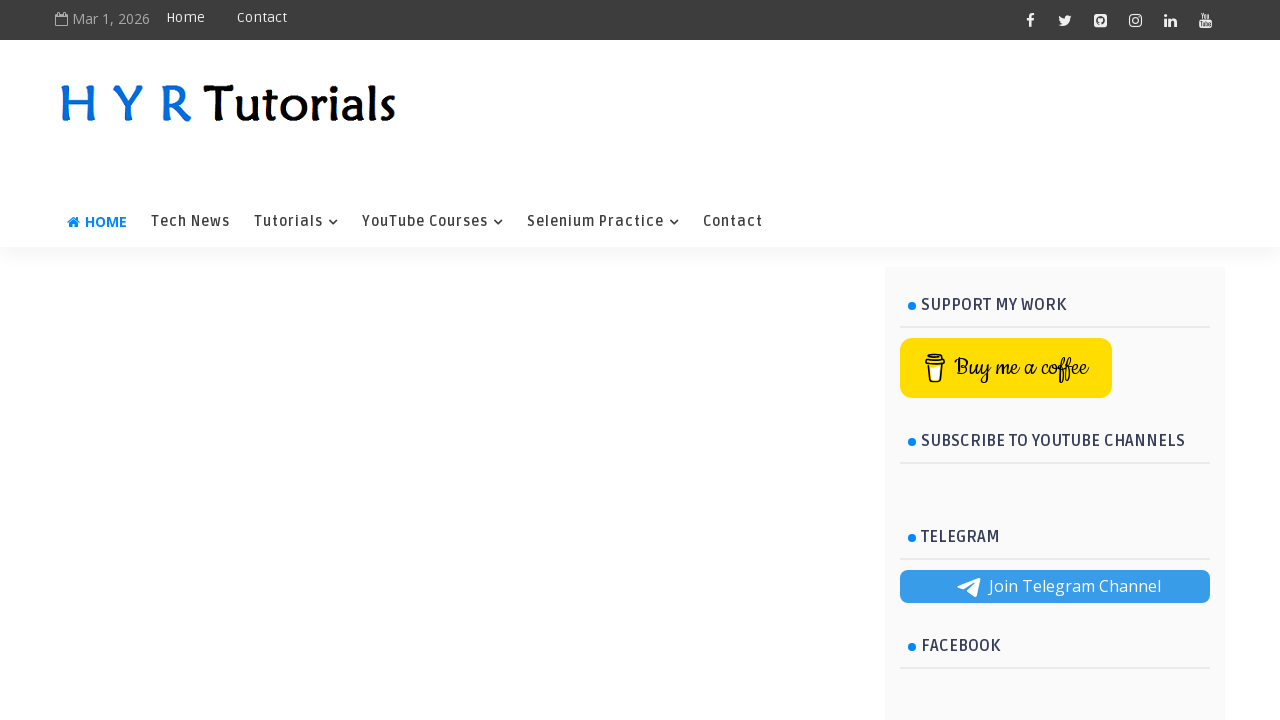

Clicked on Selenium Practice link at (603, 222) on xpath=//a[normalize-space()='Selenium Practice']
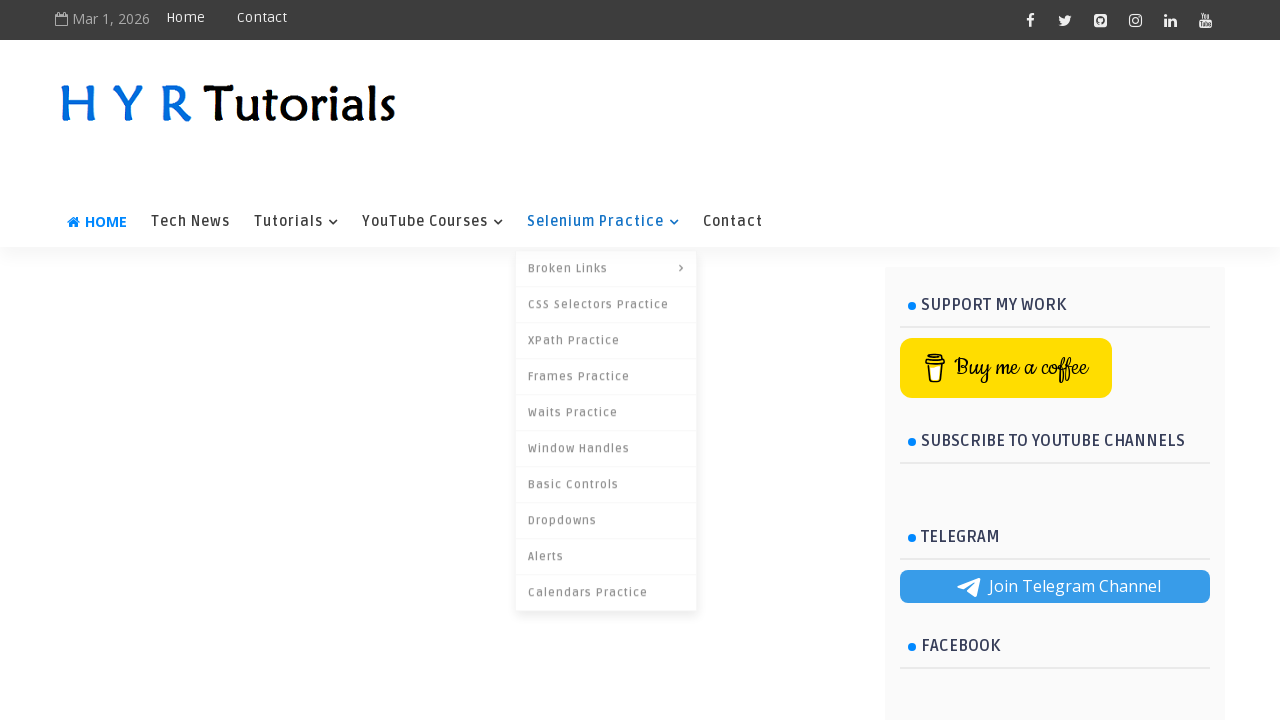

Clicked on Calendars Practice link at (606, 360) on xpath=//ul//li[4]//ul//li[10]//a[normalize-space()='Calendars Practice']
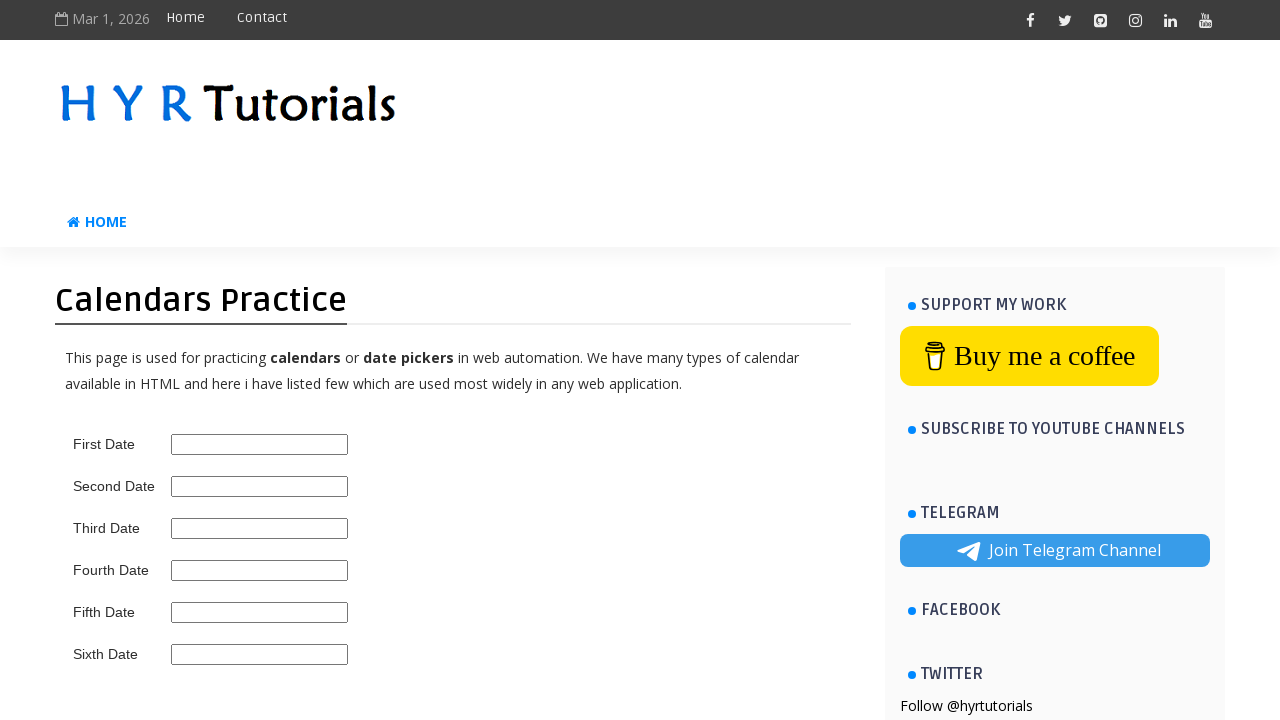

Clicked on first date picker to open it at (260, 444) on #first_date_picker
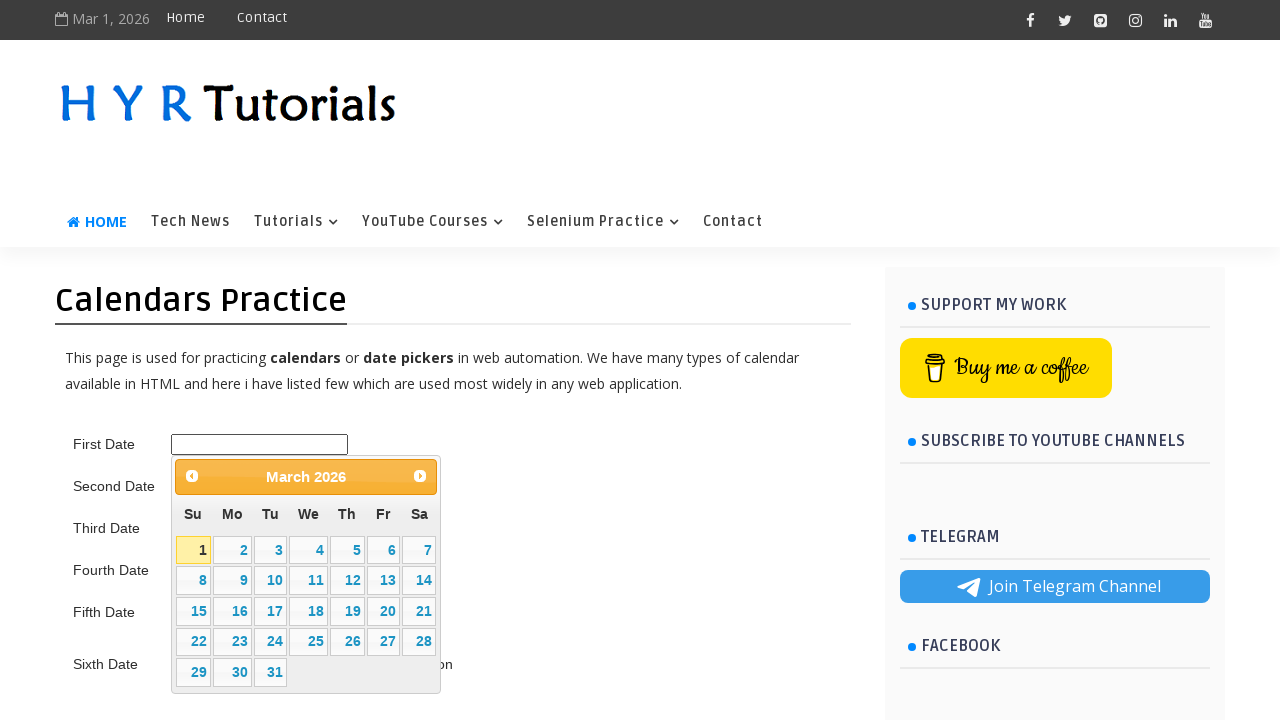

Date picker calendar loaded and is visible
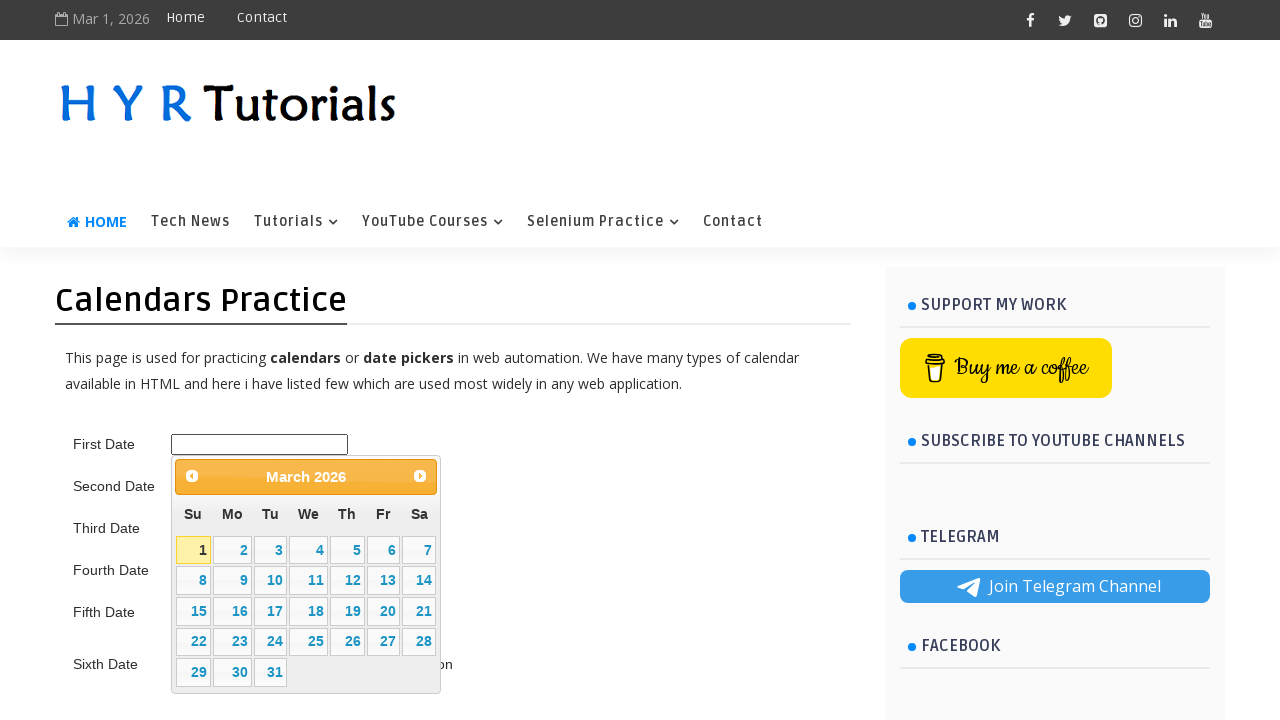

Clicked Next to navigate from March to next month at (420, 476) on xpath=//a[@title='Next']
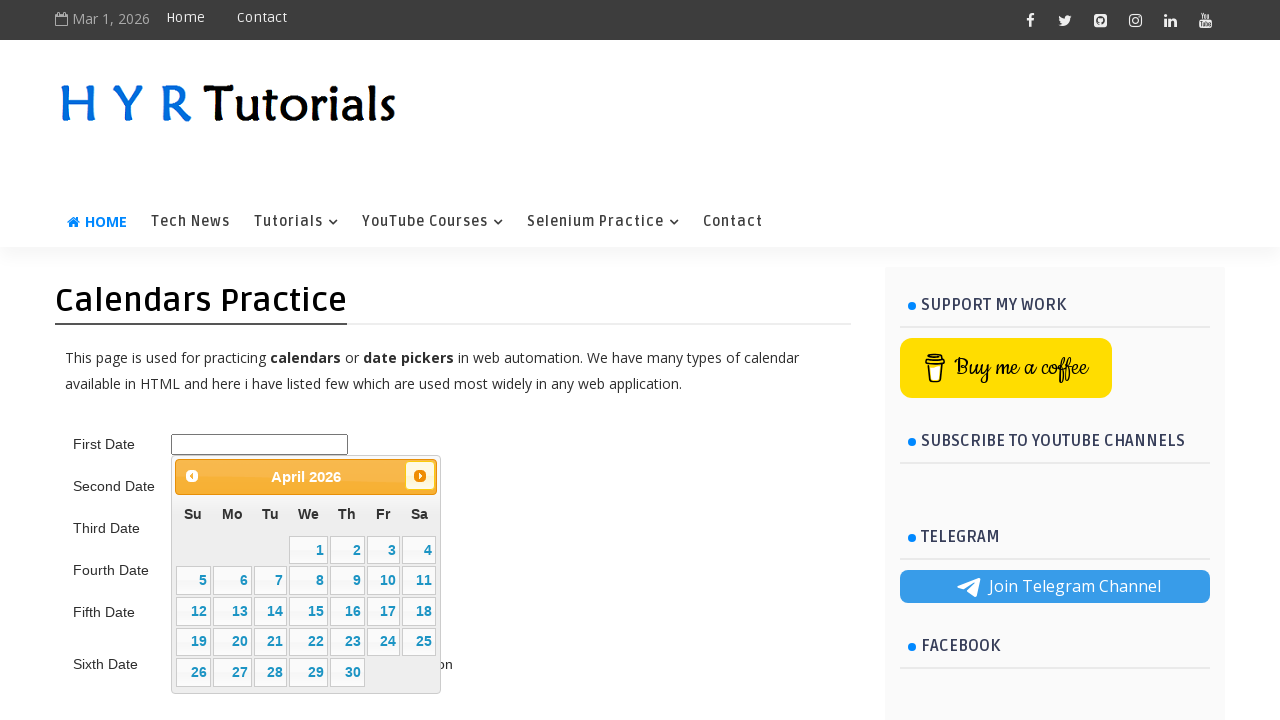

Waited for calendar to update
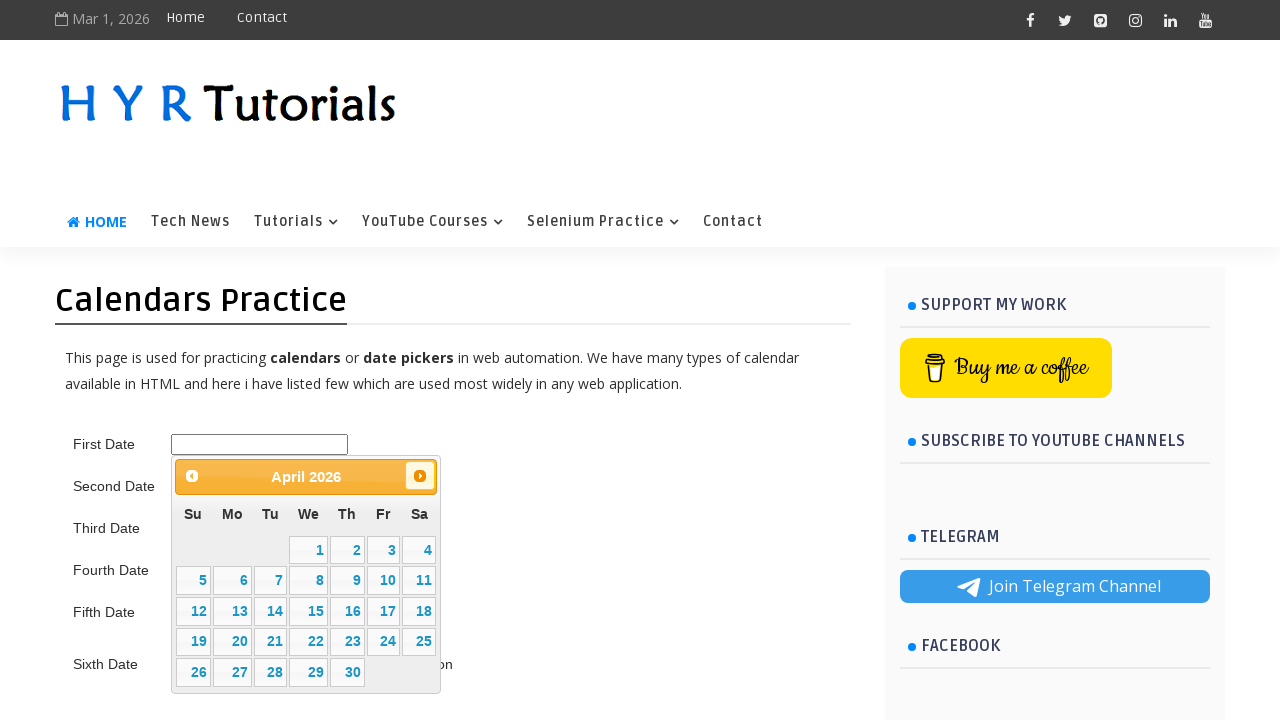

Clicked Next to navigate from April to next month at (420, 476) on xpath=//a[@title='Next']
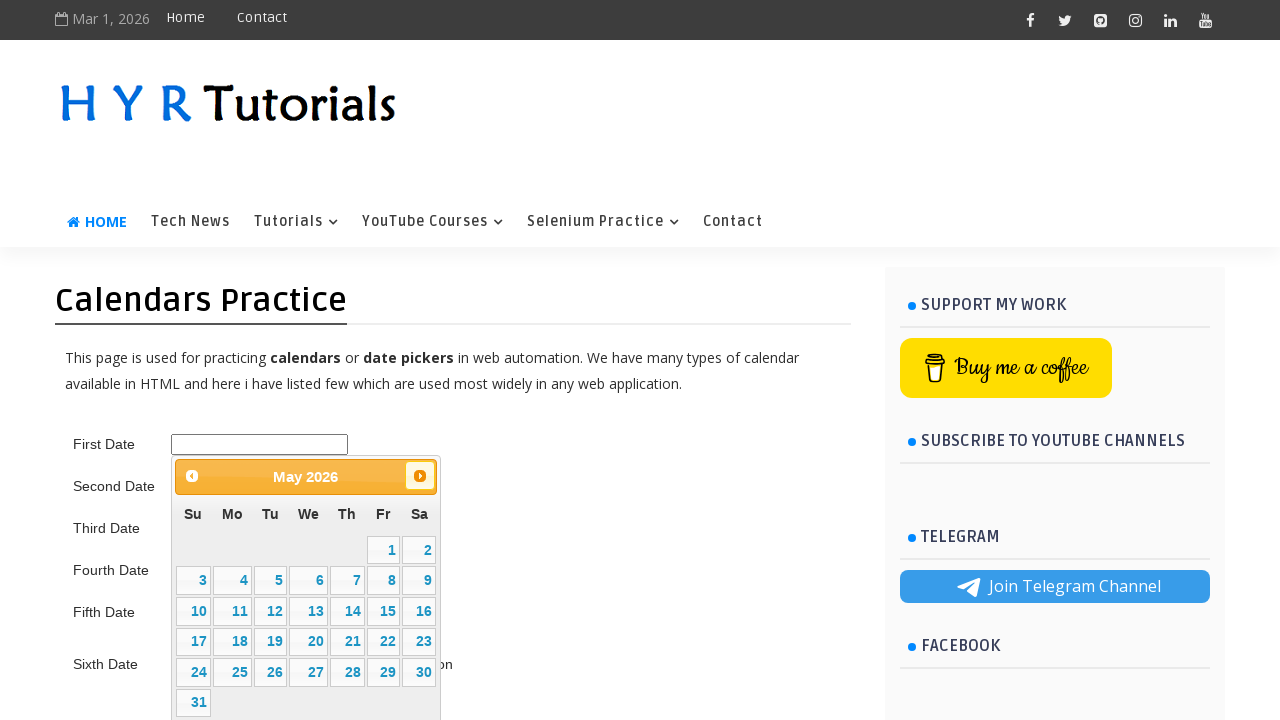

Waited for calendar to update
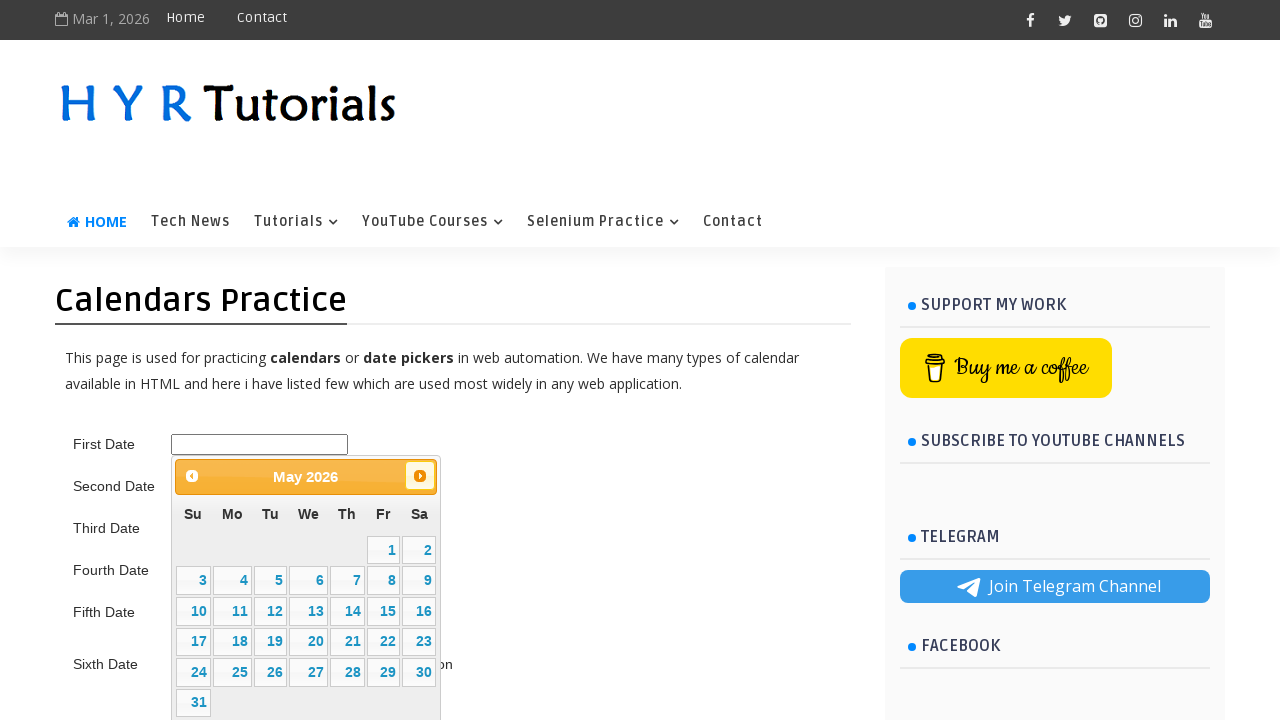

Clicked Next to navigate from May to next month at (420, 476) on xpath=//a[@title='Next']
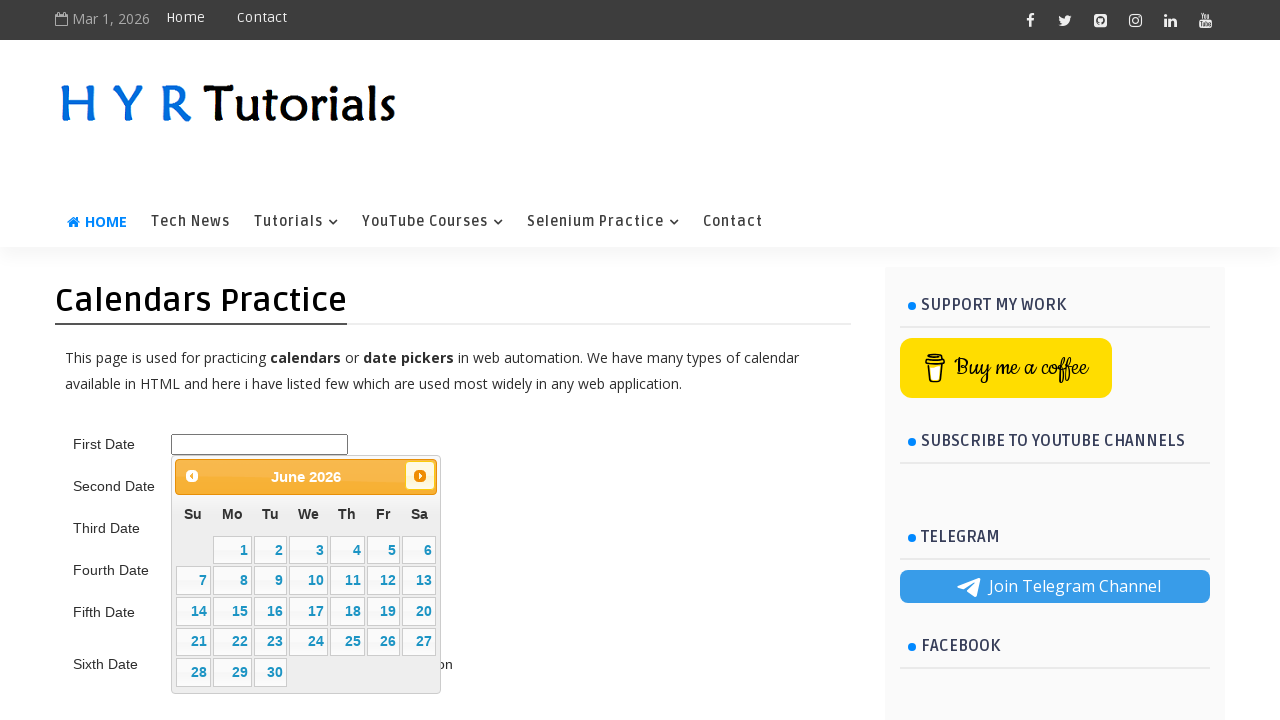

Waited for calendar to update
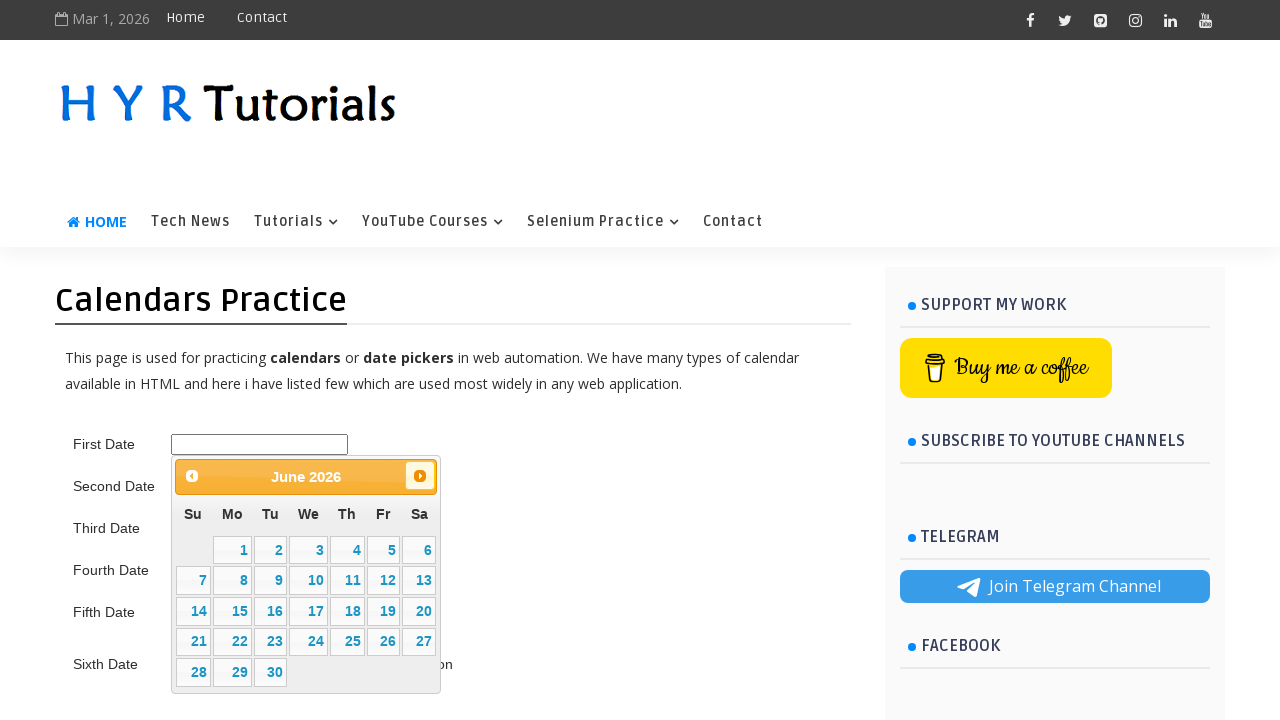

Clicked Next to navigate from June to next month at (420, 476) on xpath=//a[@title='Next']
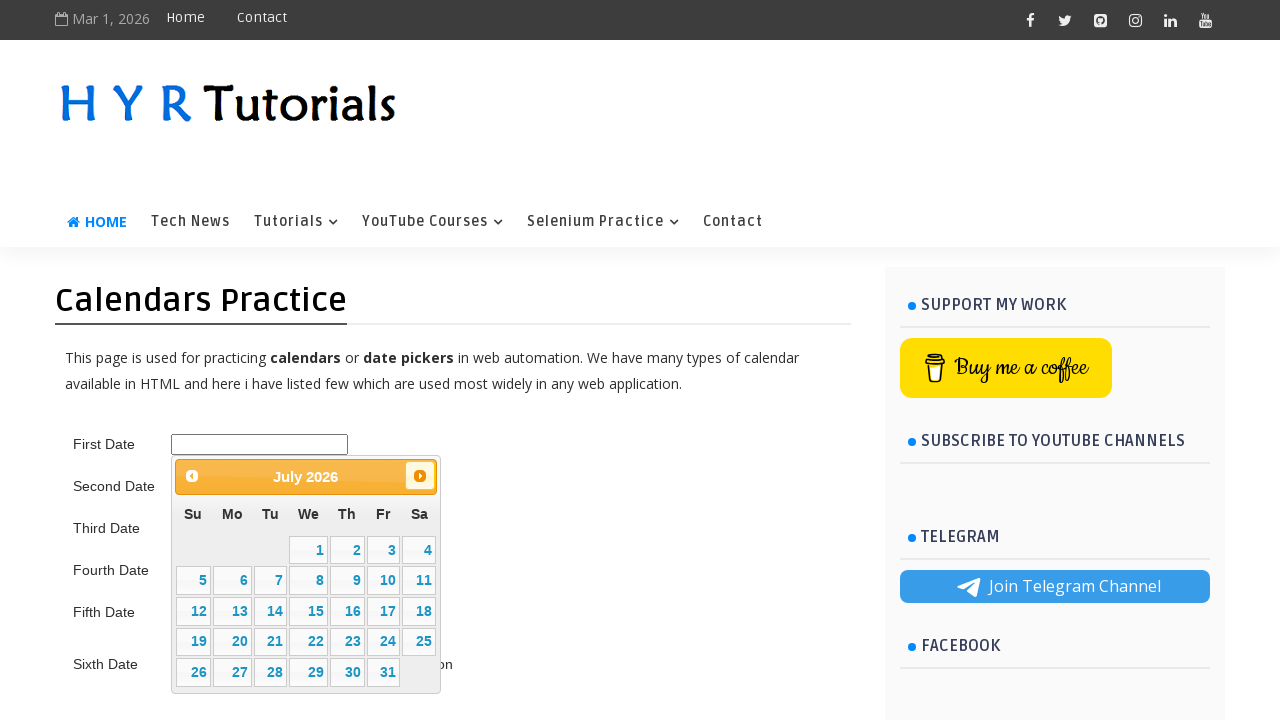

Waited for calendar to update
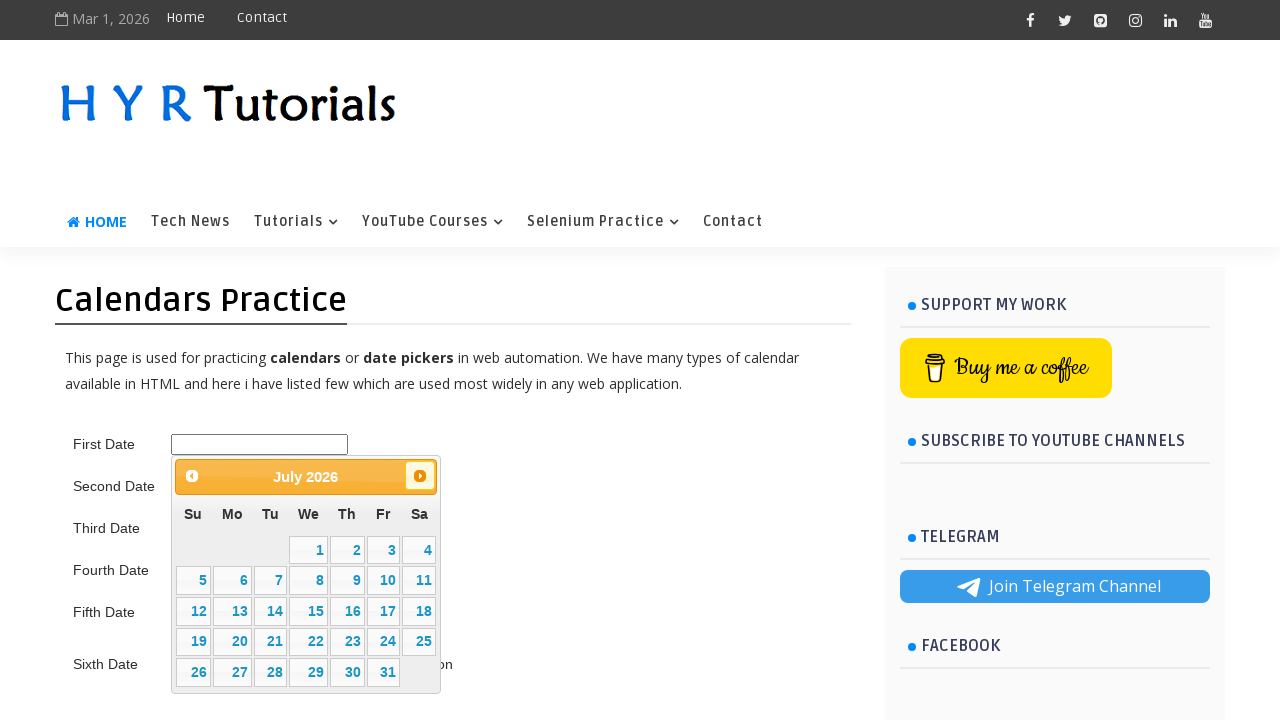

Clicked Next to navigate from July to next month at (420, 476) on xpath=//a[@title='Next']
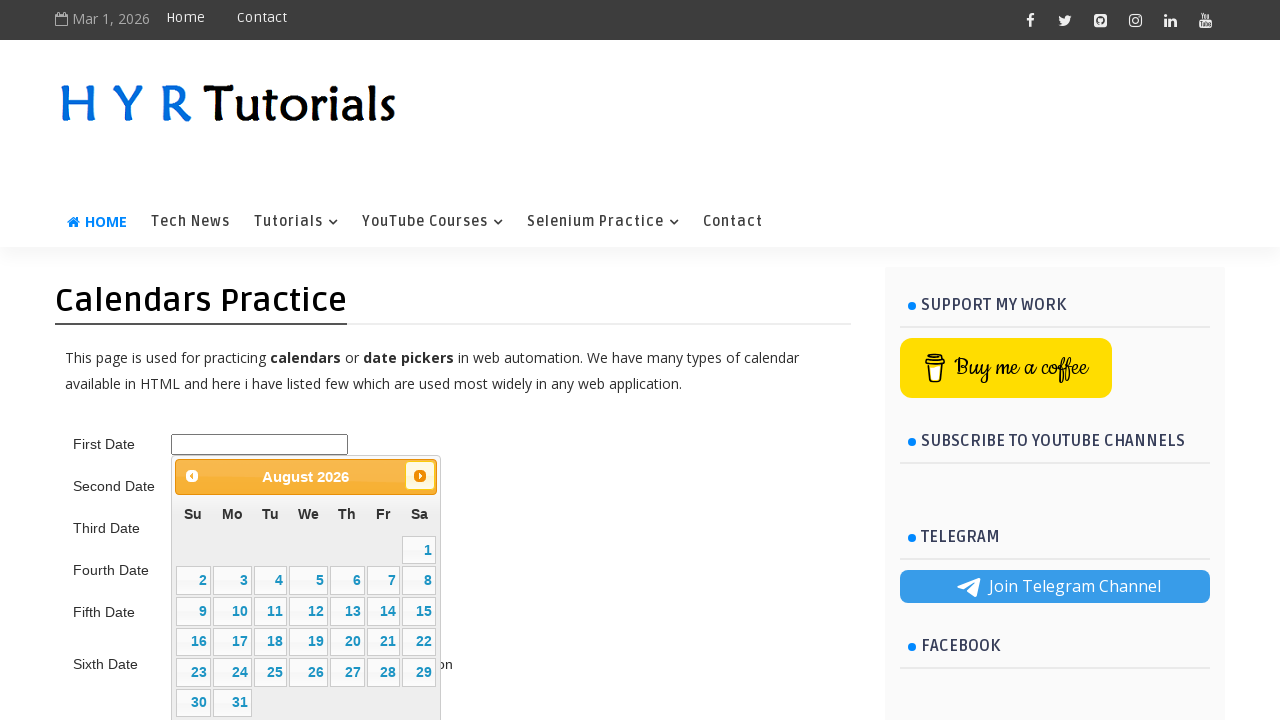

Waited for calendar to update
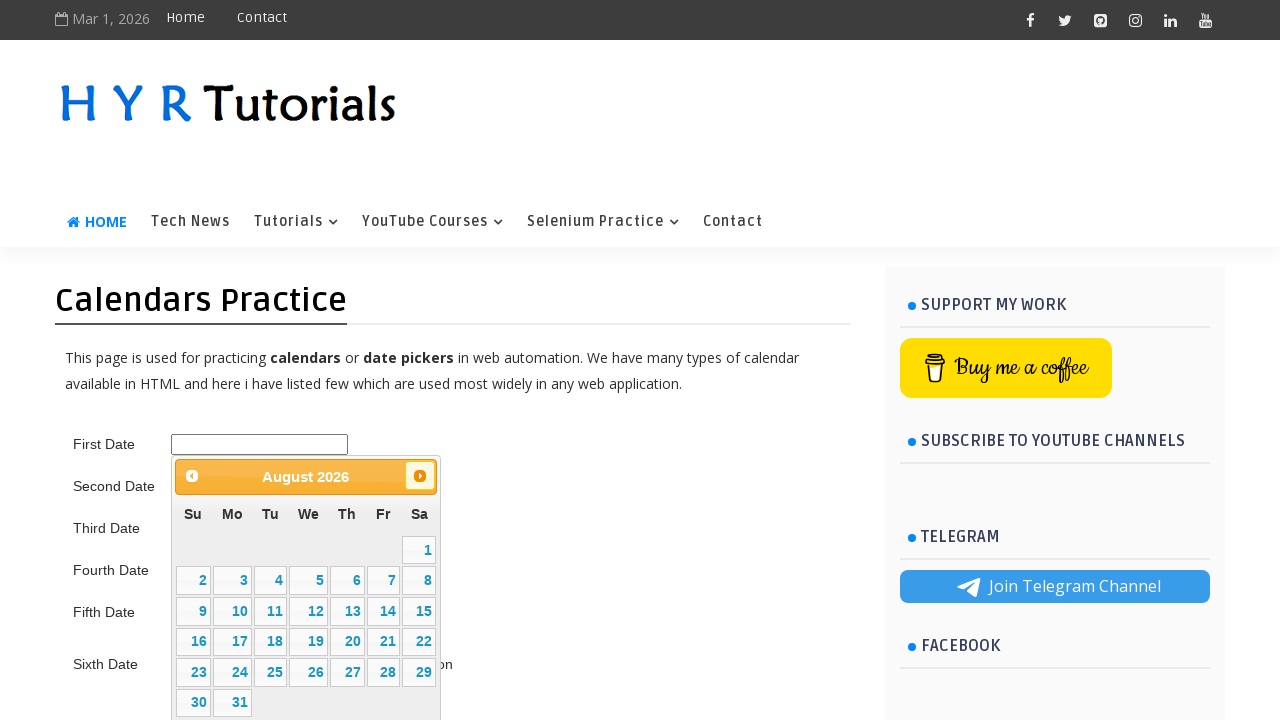

Clicked Next to navigate from August to next month at (420, 476) on xpath=//a[@title='Next']
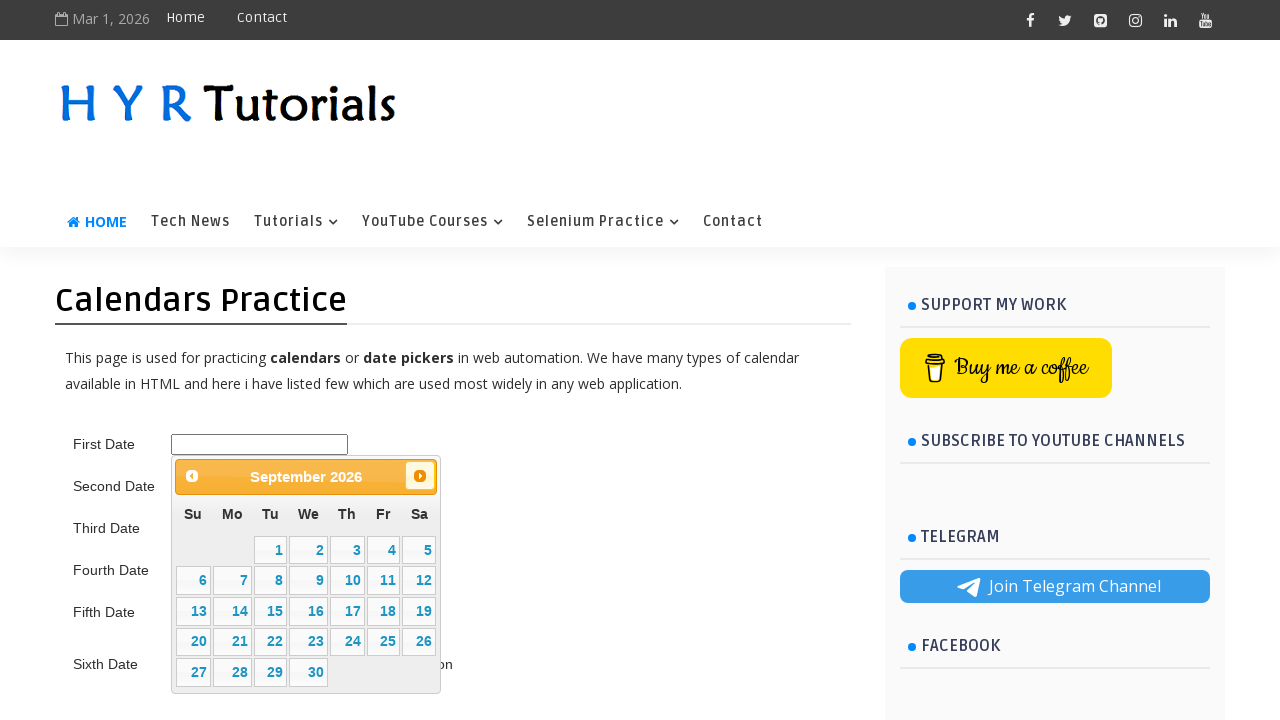

Waited for calendar to update
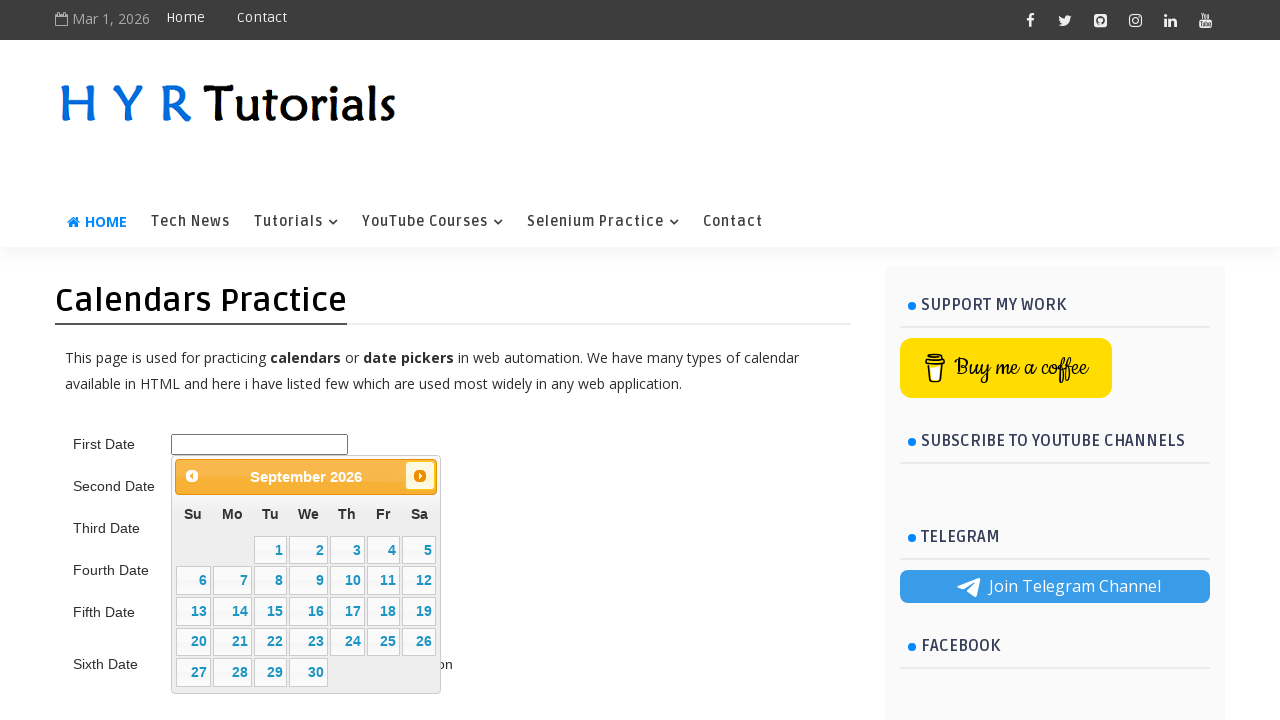

Clicked Next to navigate from September to next month at (420, 476) on xpath=//a[@title='Next']
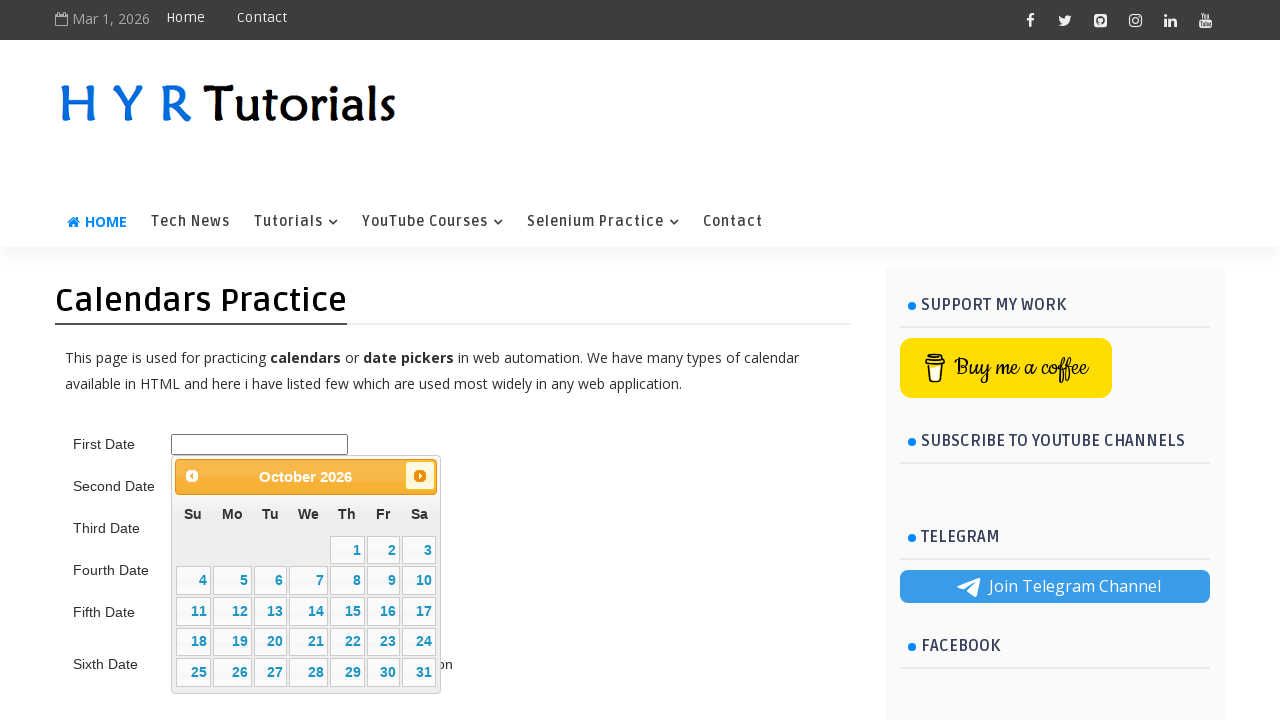

Waited for calendar to update
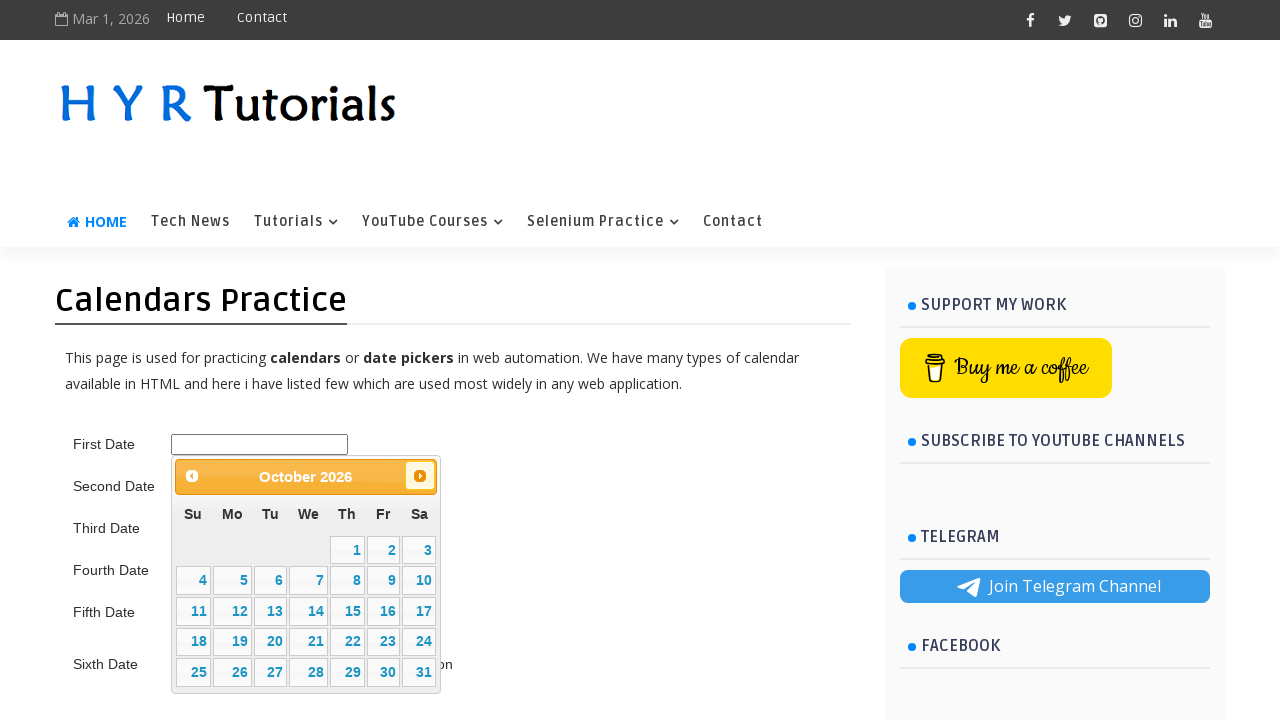

Clicked Next to navigate from October to next month at (420, 476) on xpath=//a[@title='Next']
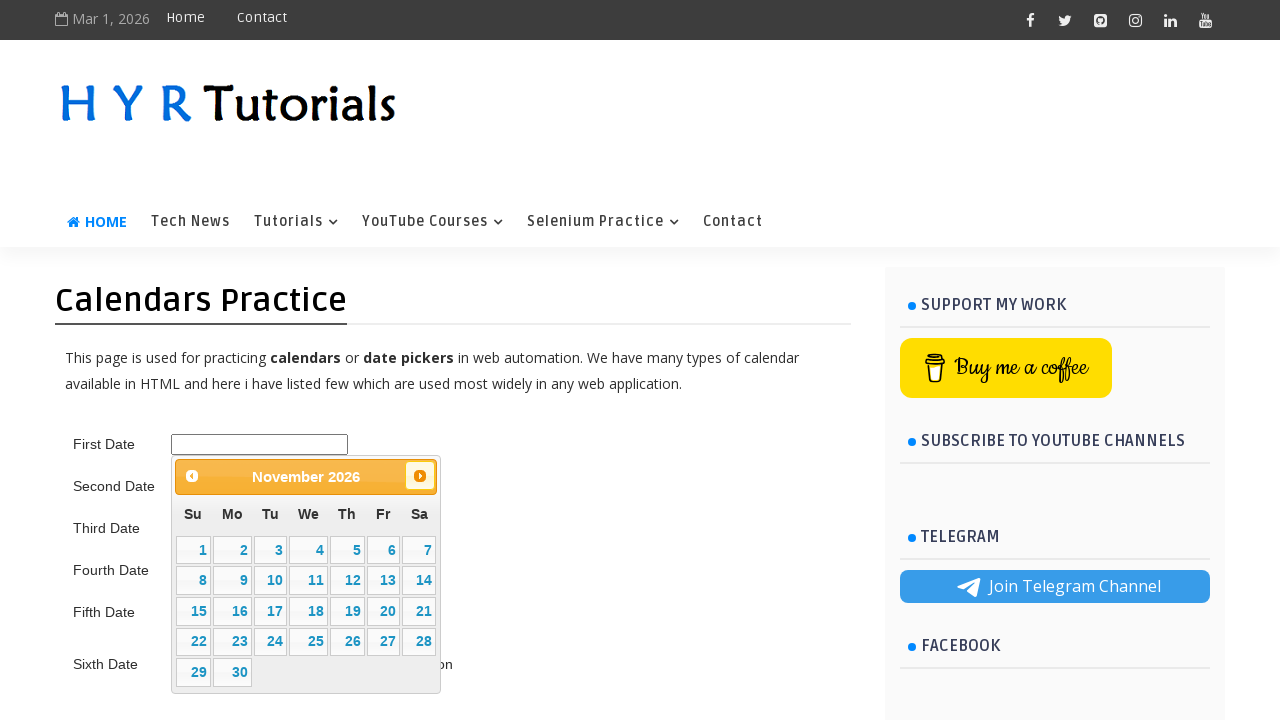

Waited for calendar to update
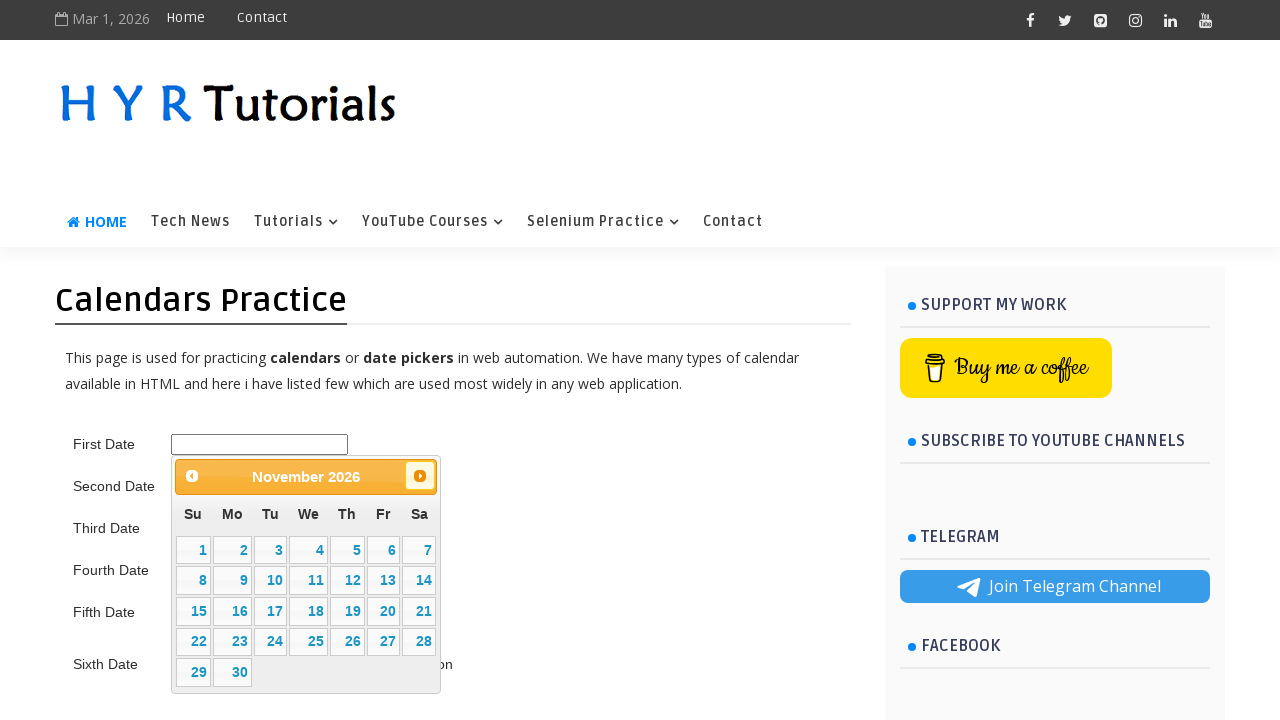

Clicked Next to navigate from November to next month at (420, 476) on xpath=//a[@title='Next']
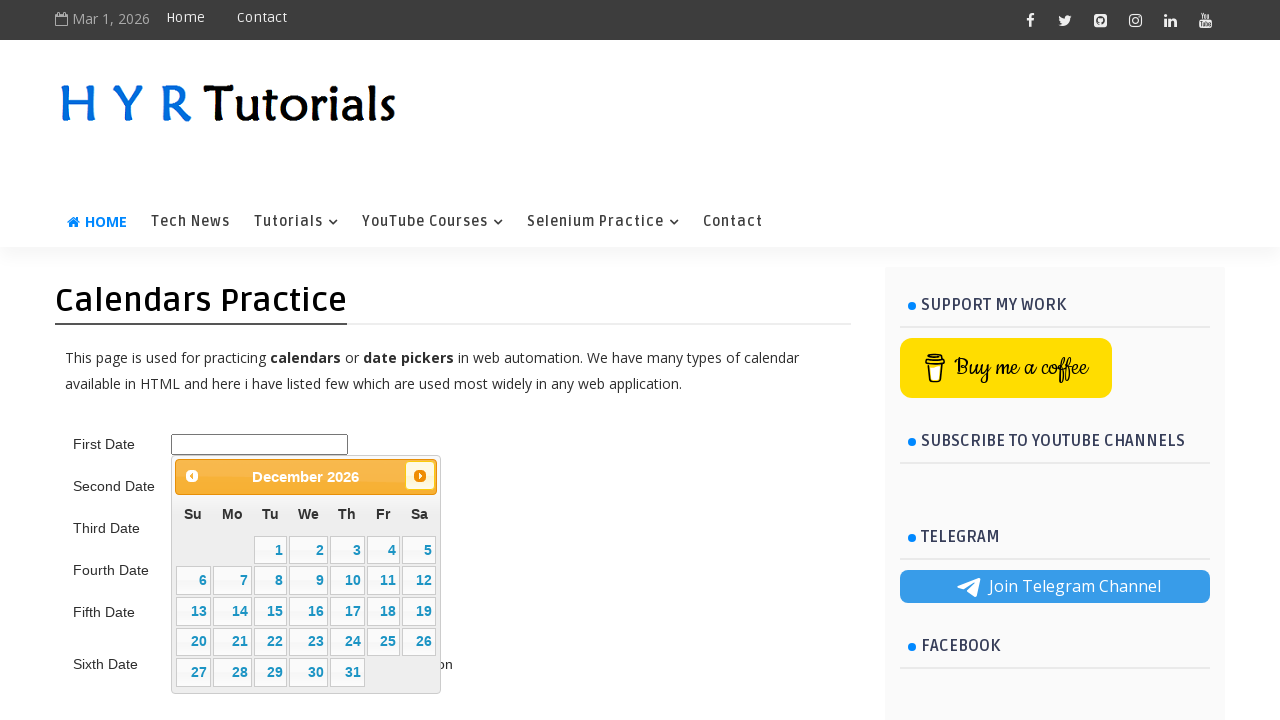

Waited for calendar to update
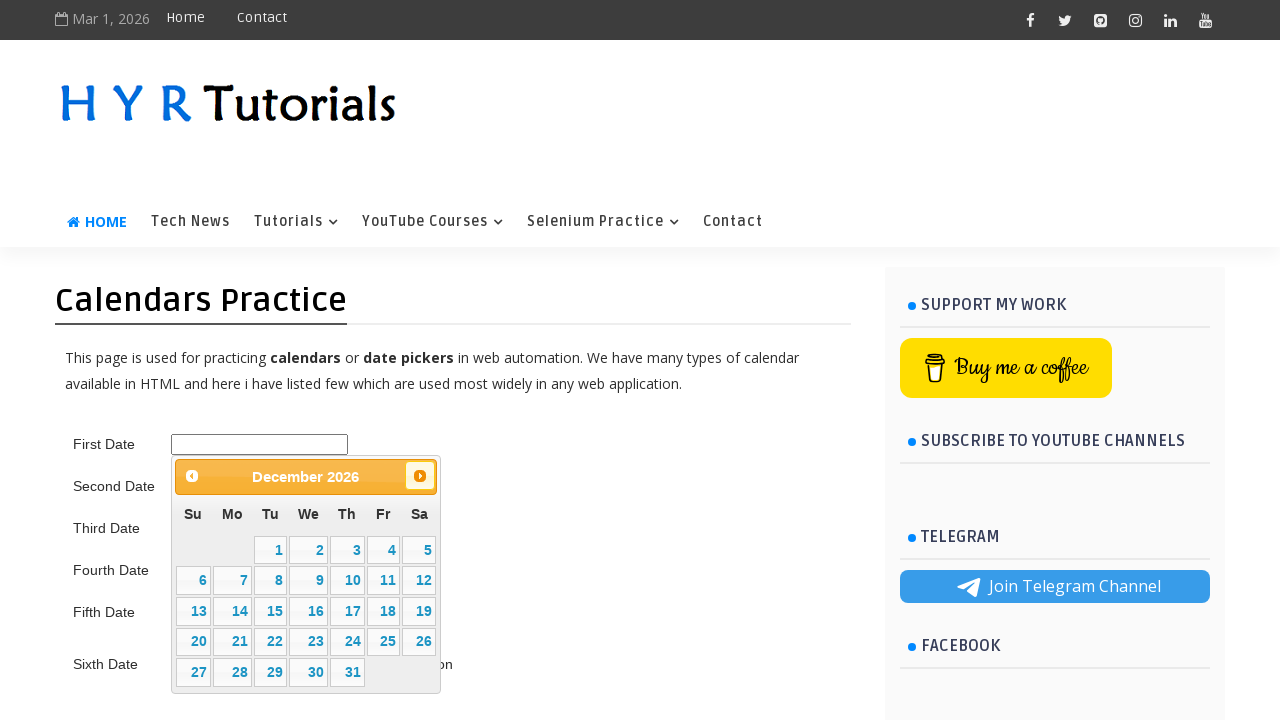

Reached December month
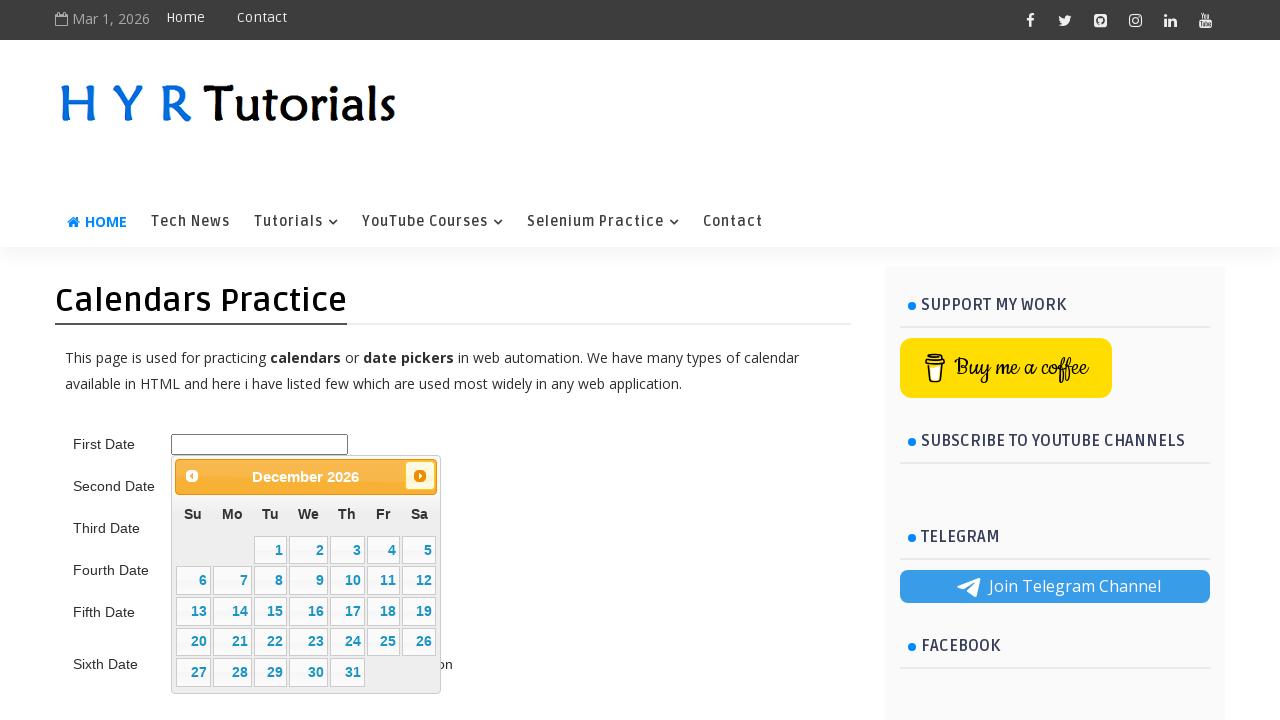

Selected the 25th day from the December calendar at (383, 642) on xpath=//table[@class='ui-datepicker-calendar']/tbody/tr/td/a[text()='25']
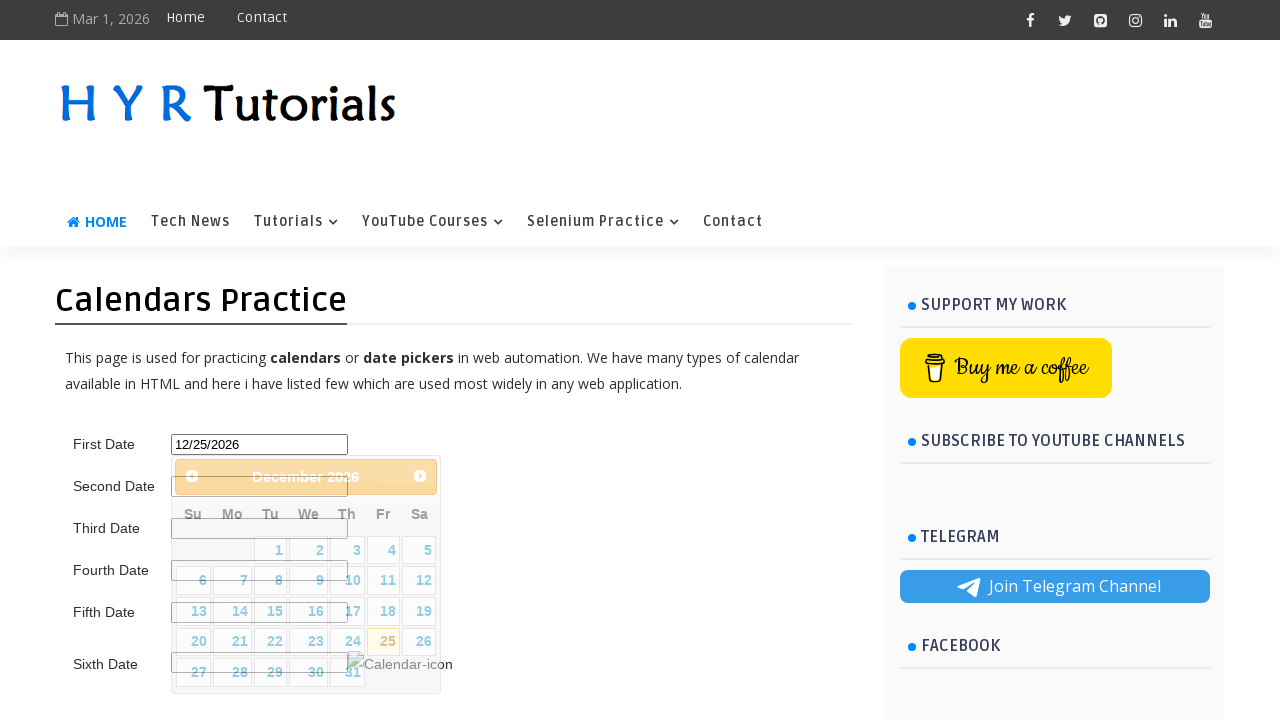

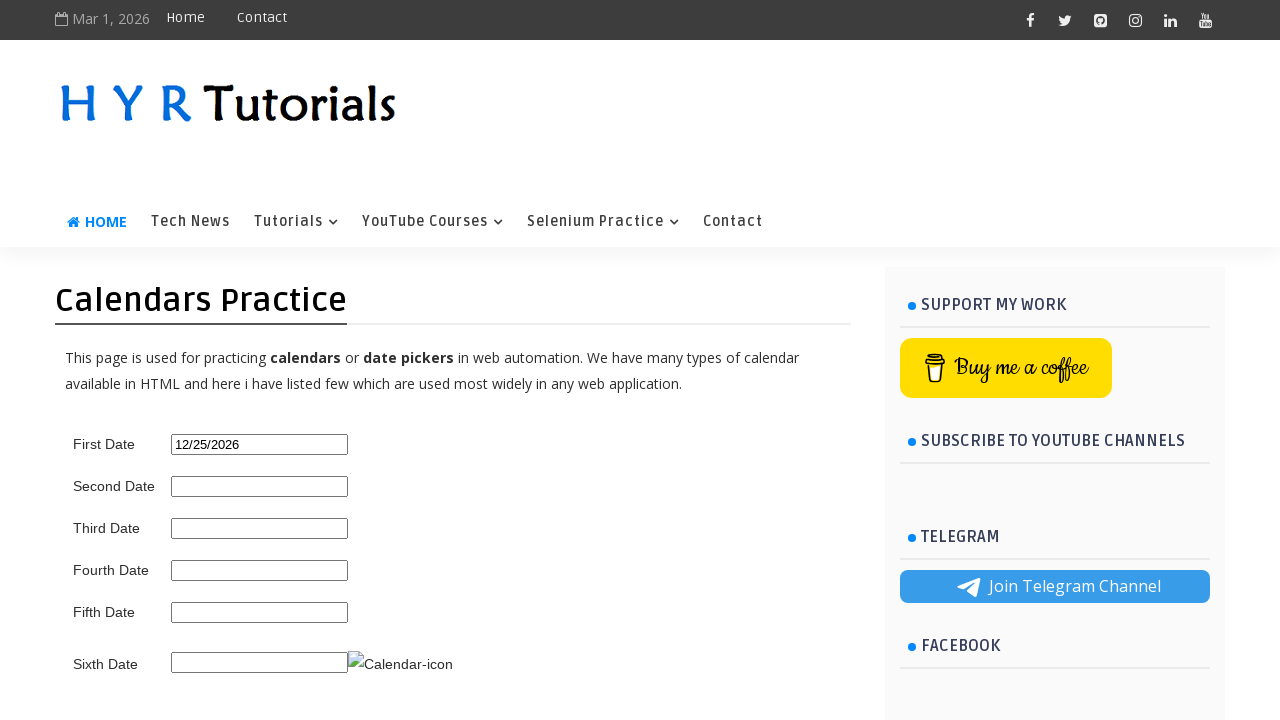